Tests flight booking functionality by selecting departure and arrival cities from dropdowns and clicking the search button

Starting URL: https://blazedemo.com/

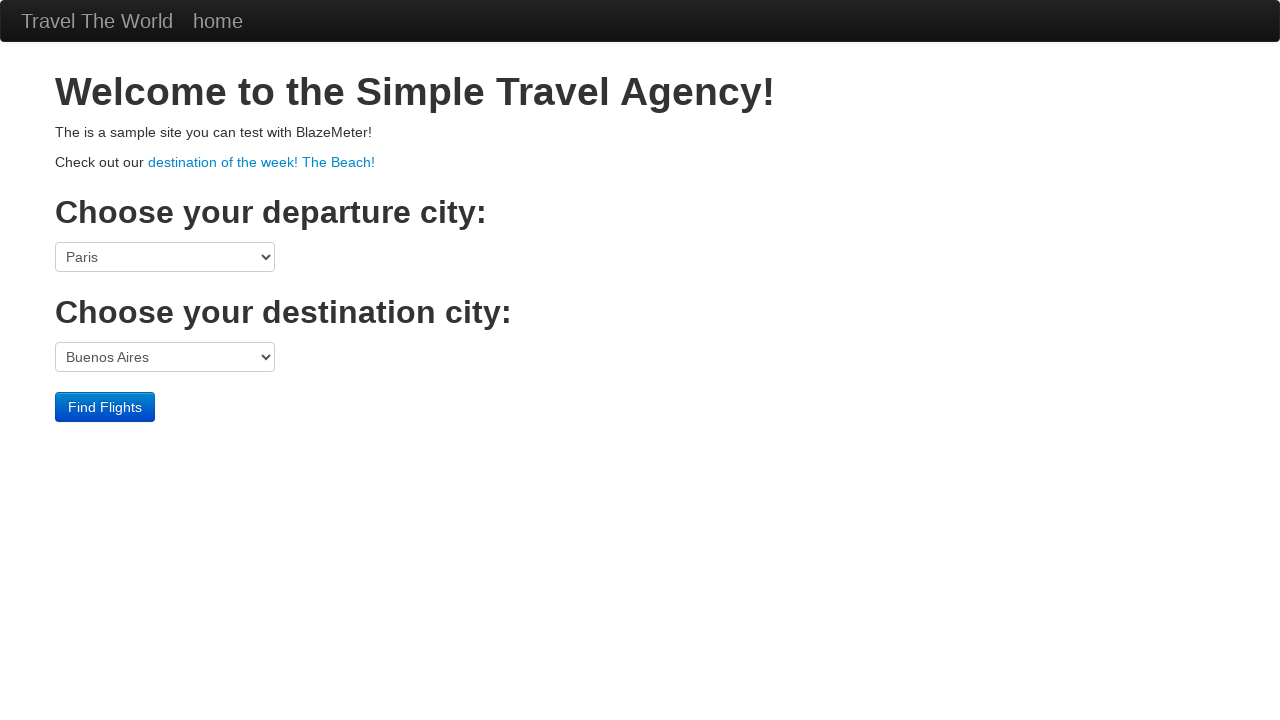

Clicked departure city dropdown at (165, 257) on select[name='fromPort']
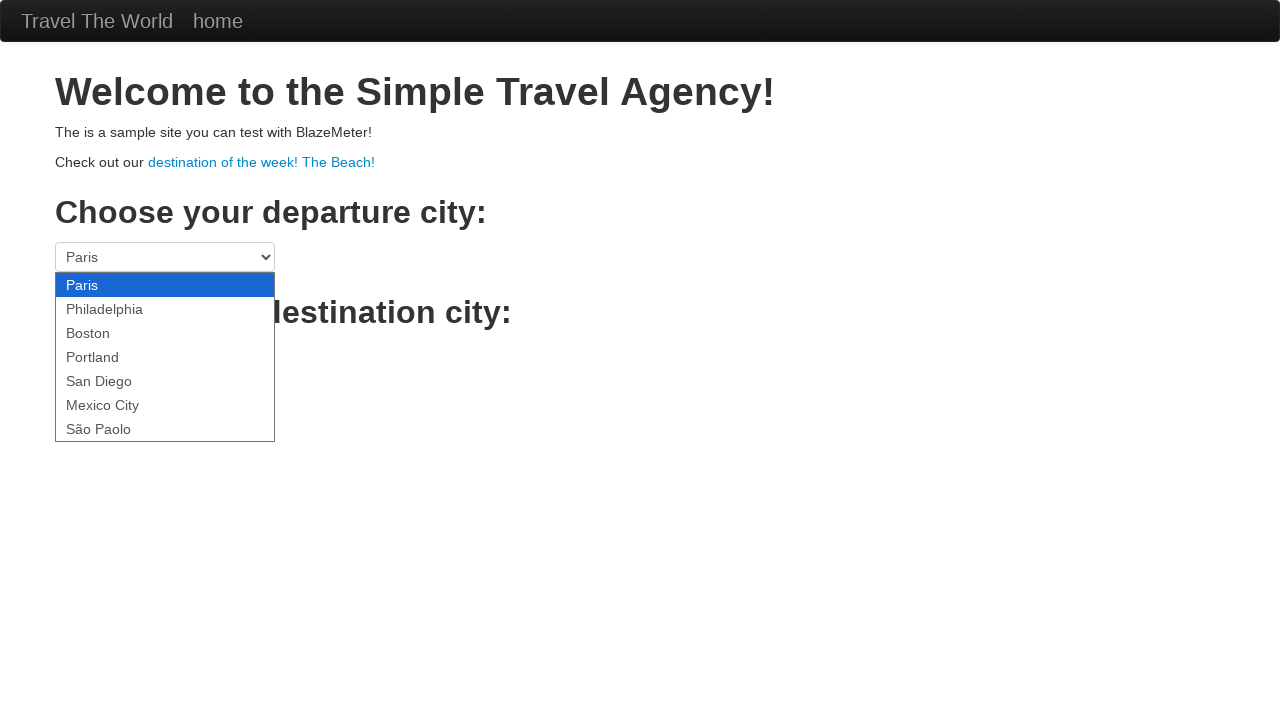

Selected São Paolo as departure city on select[name='fromPort']
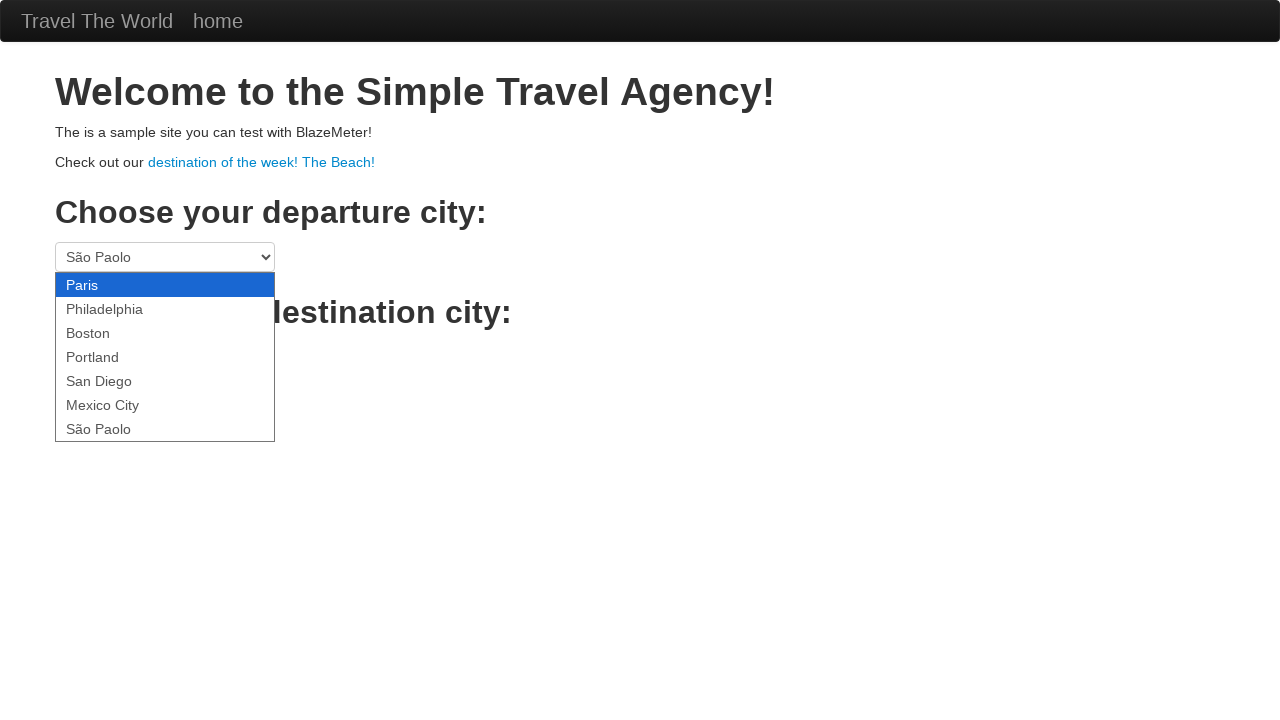

Selected Berlin as destination city on select[name='toPort']
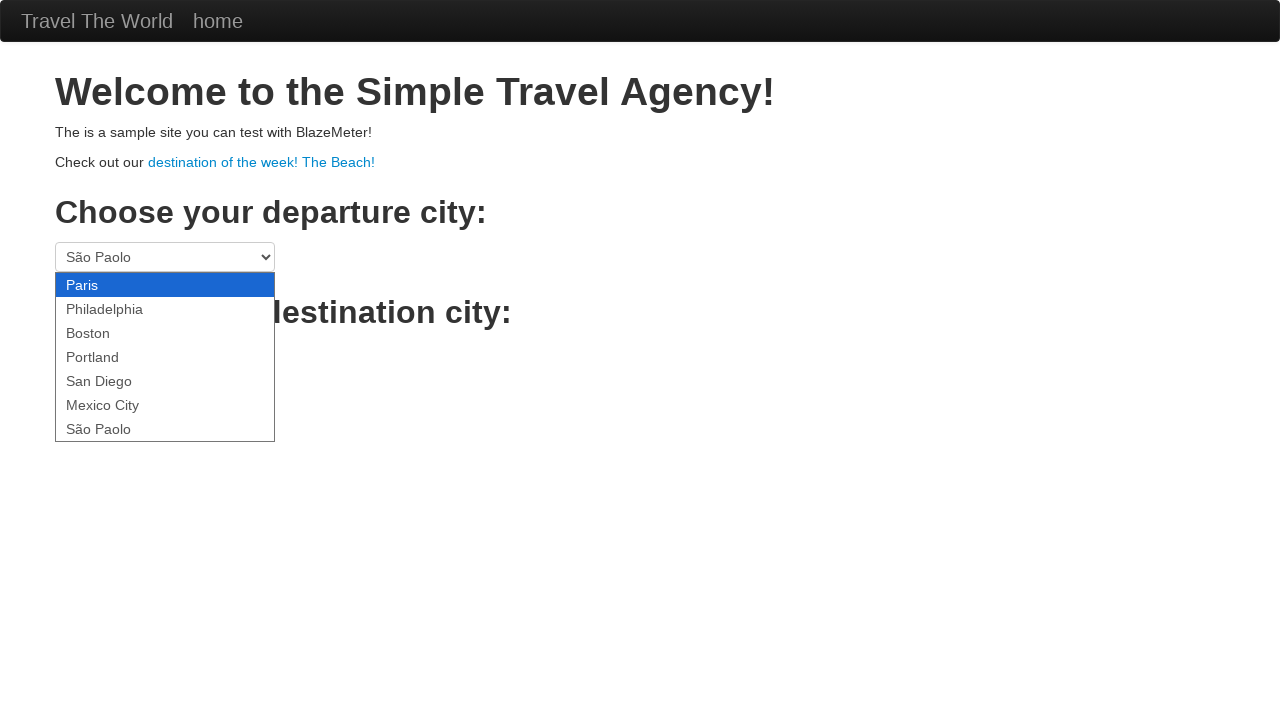

Clicked Find Flights button to search for flights at (105, 407) on .btn-primary
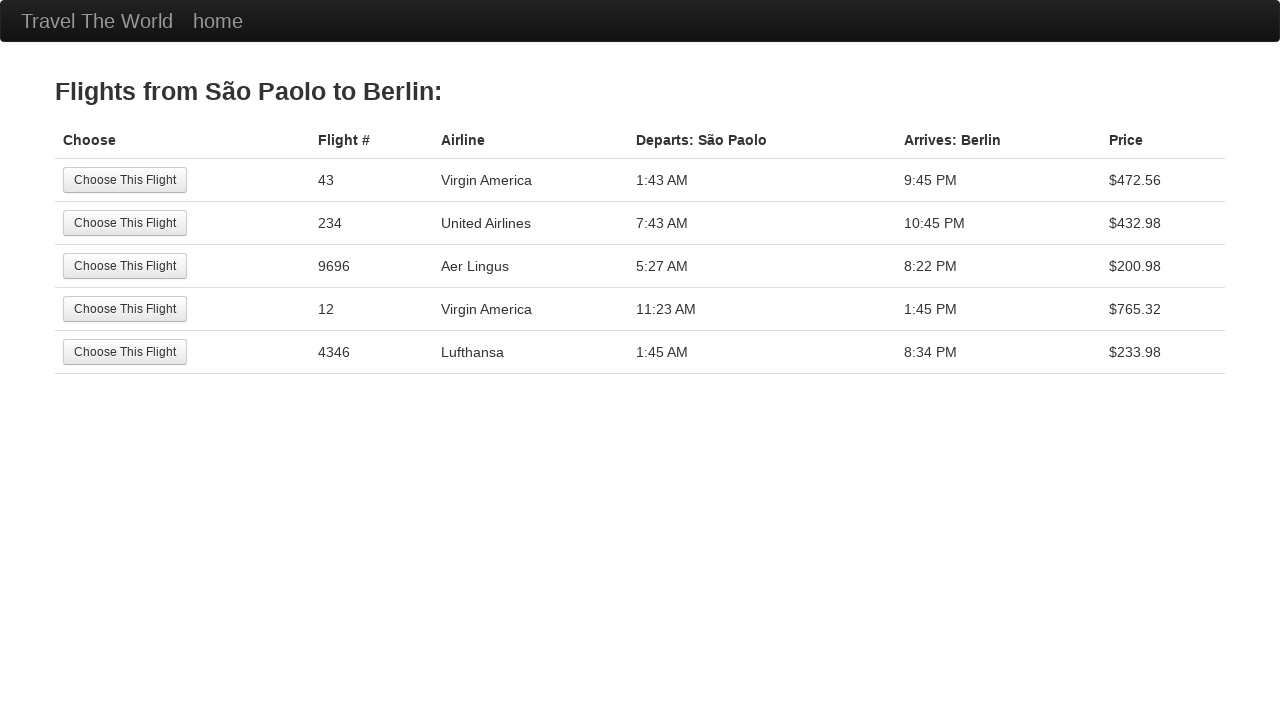

Waited for reservation page to load (networkidle)
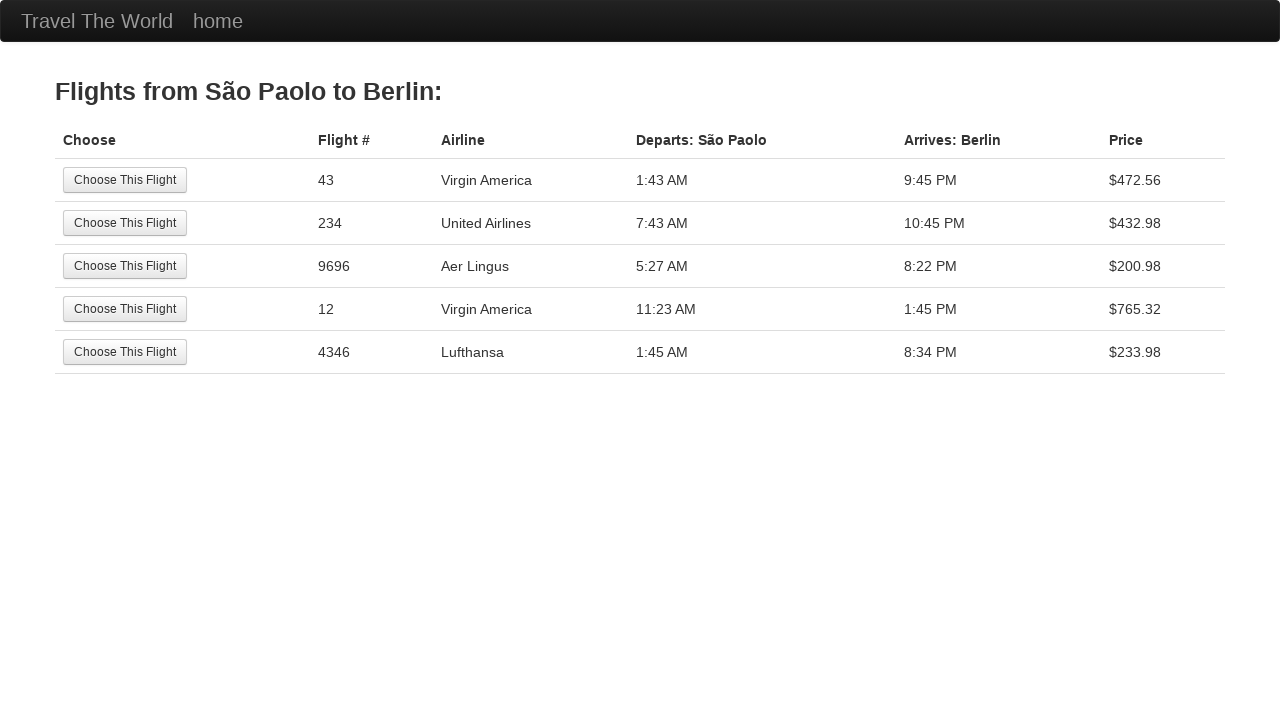

Verified page title is 'BlazeDemo - reserve'
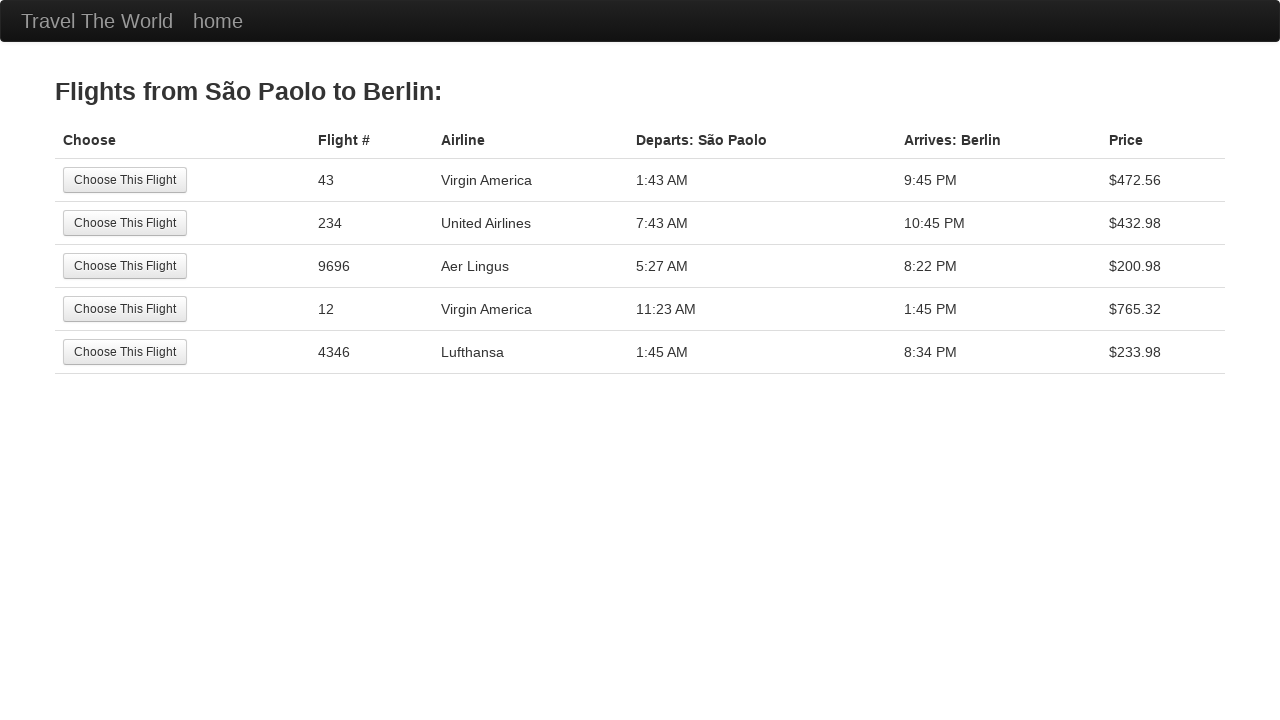

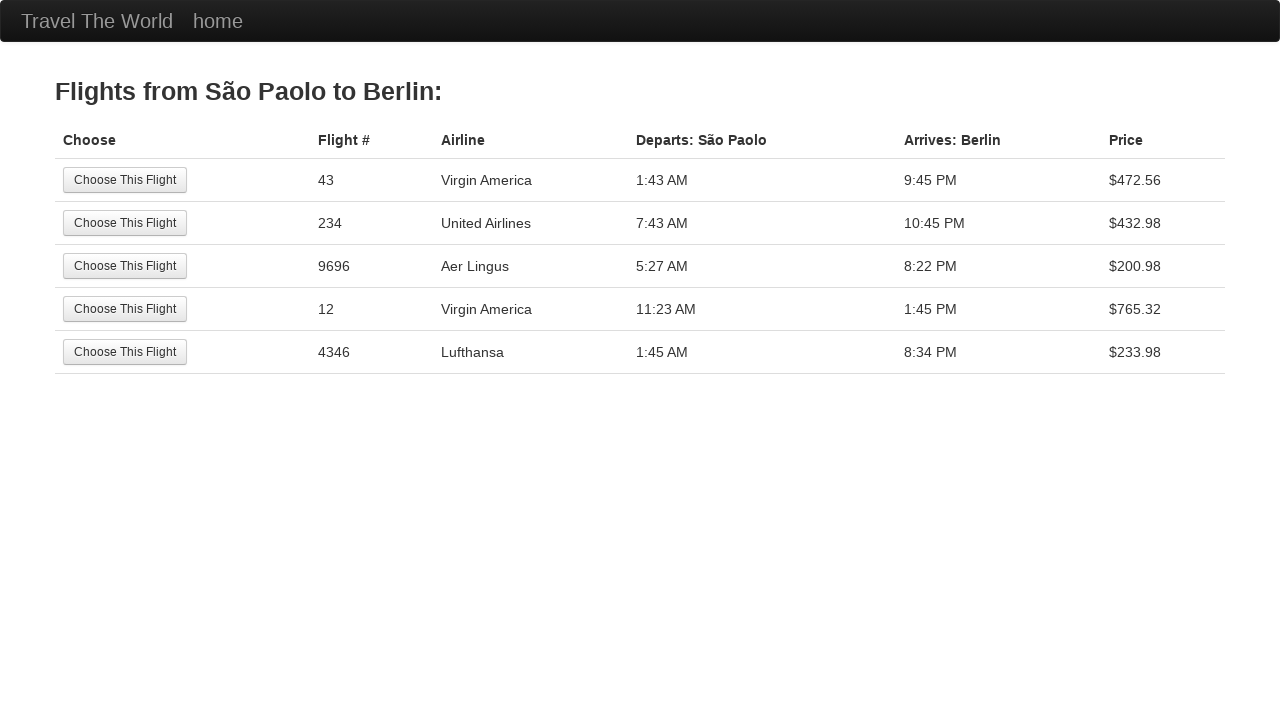